Tests that the dynamic content rows contain images with correct source URLs and paragraphs with sufficient text content.

Starting URL: https://loopcamp.vercel.app/dynamic-content.html

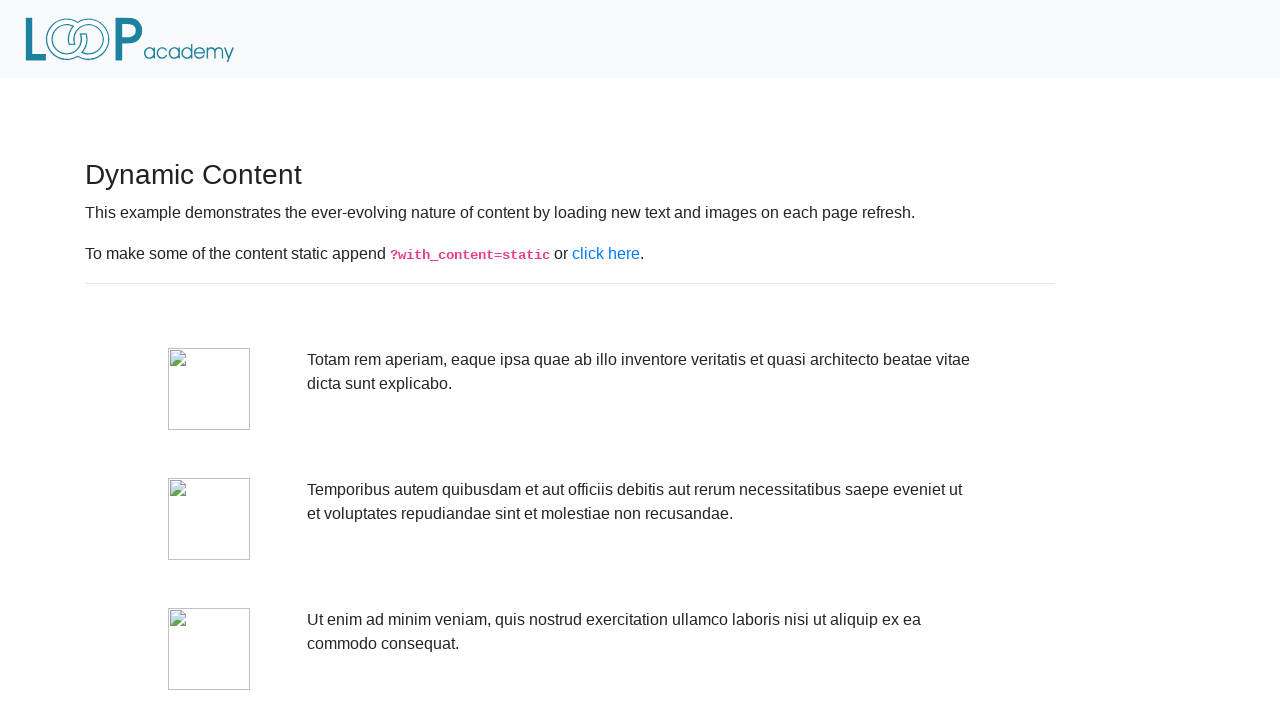

Navigated to dynamic content page
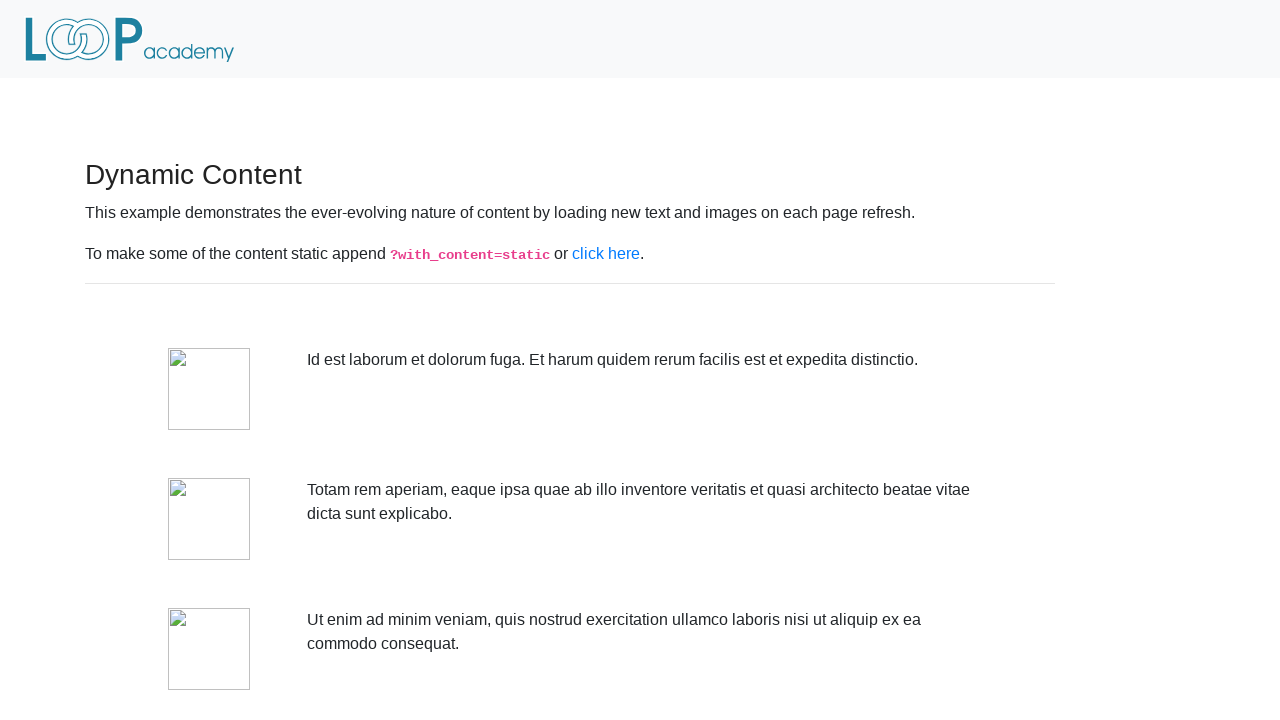

Located all content rows
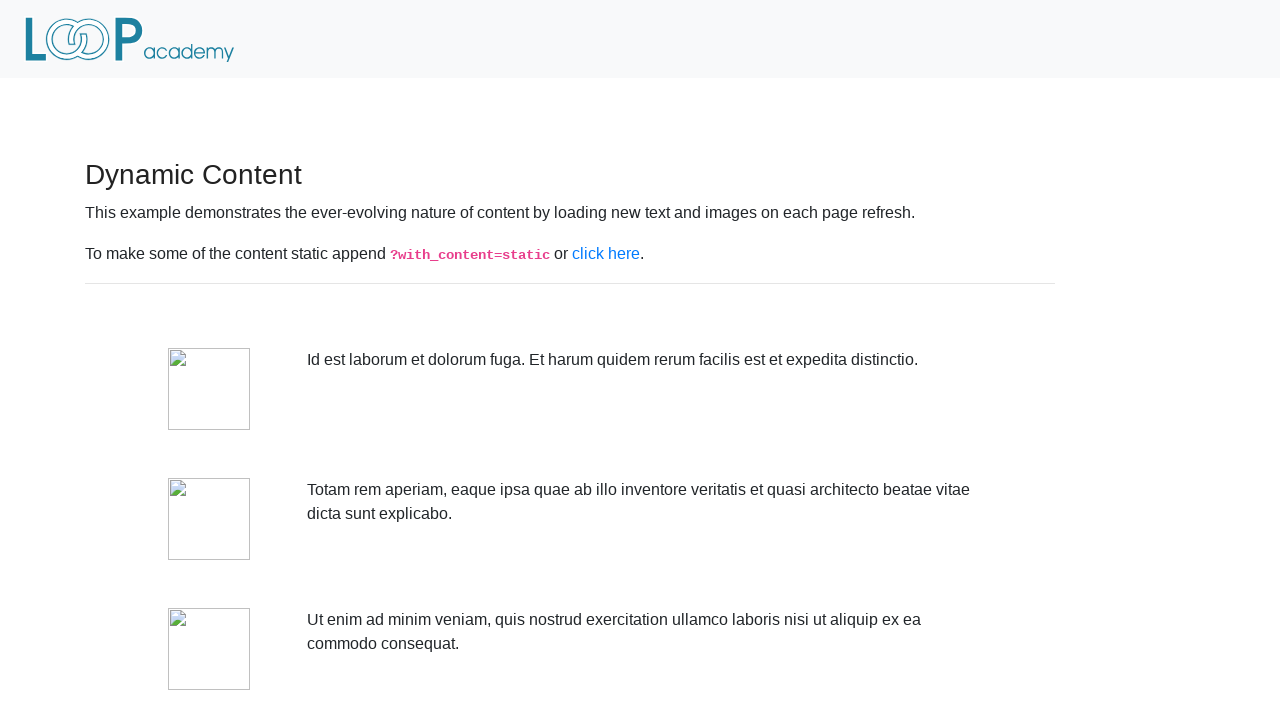

Found 3 content rows
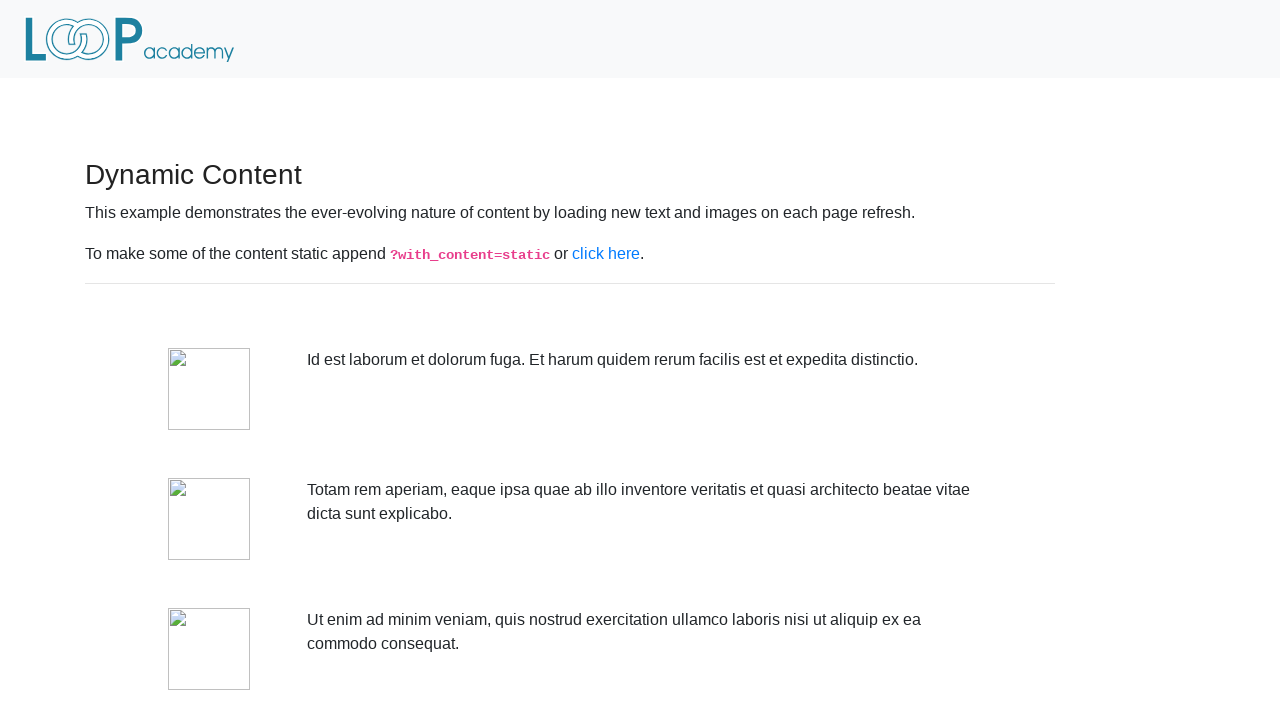

Located all paragraphs associated with images
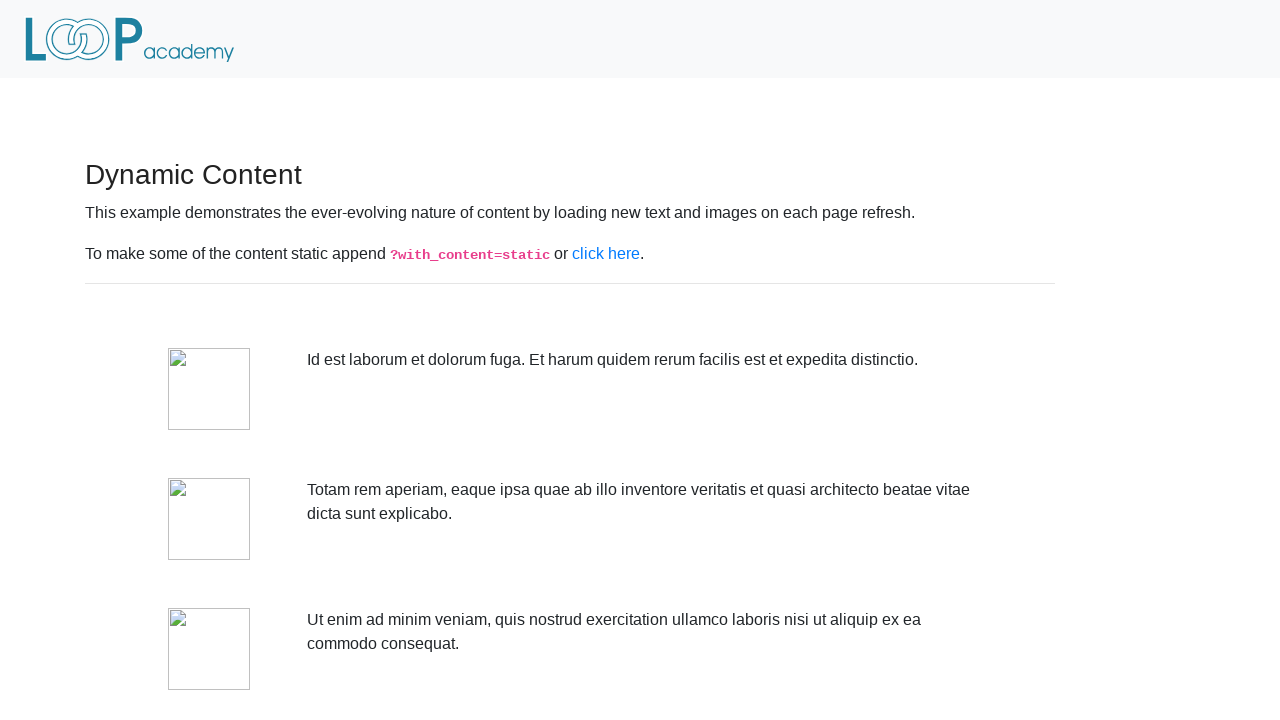

Located image in row 0
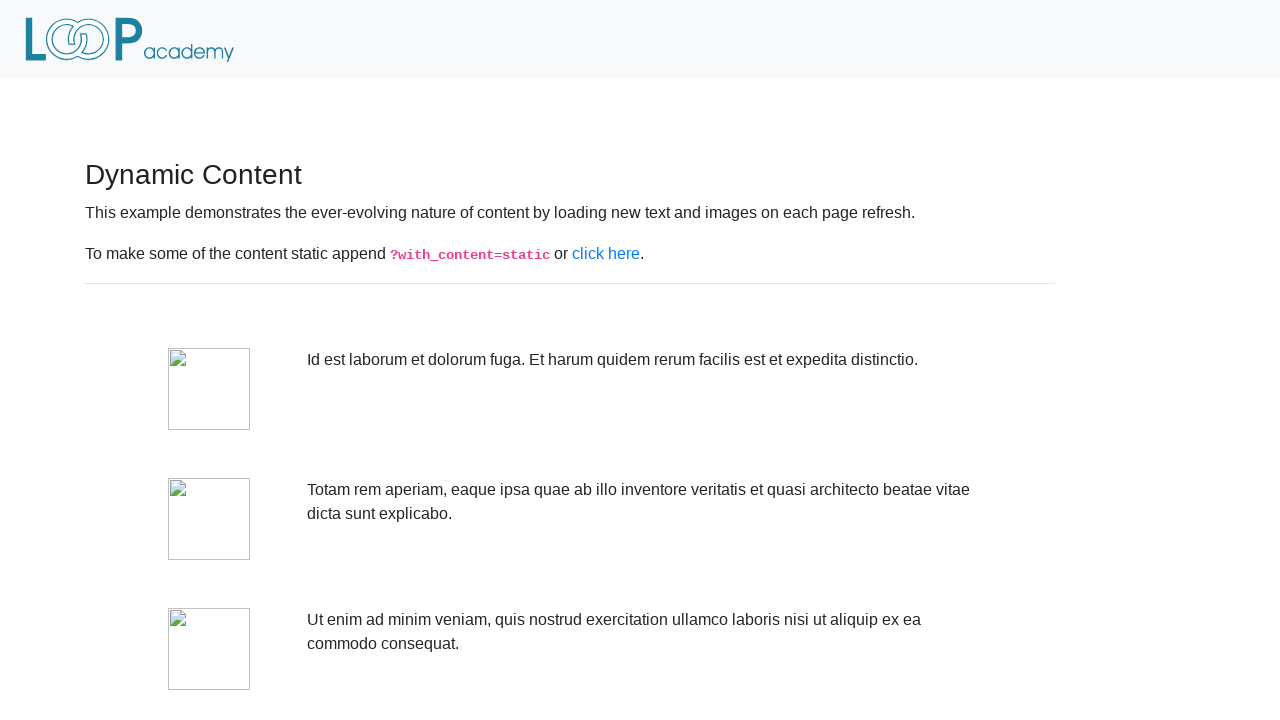

Retrieved image source for row 0: https://picsum.photos/200/300?random=1
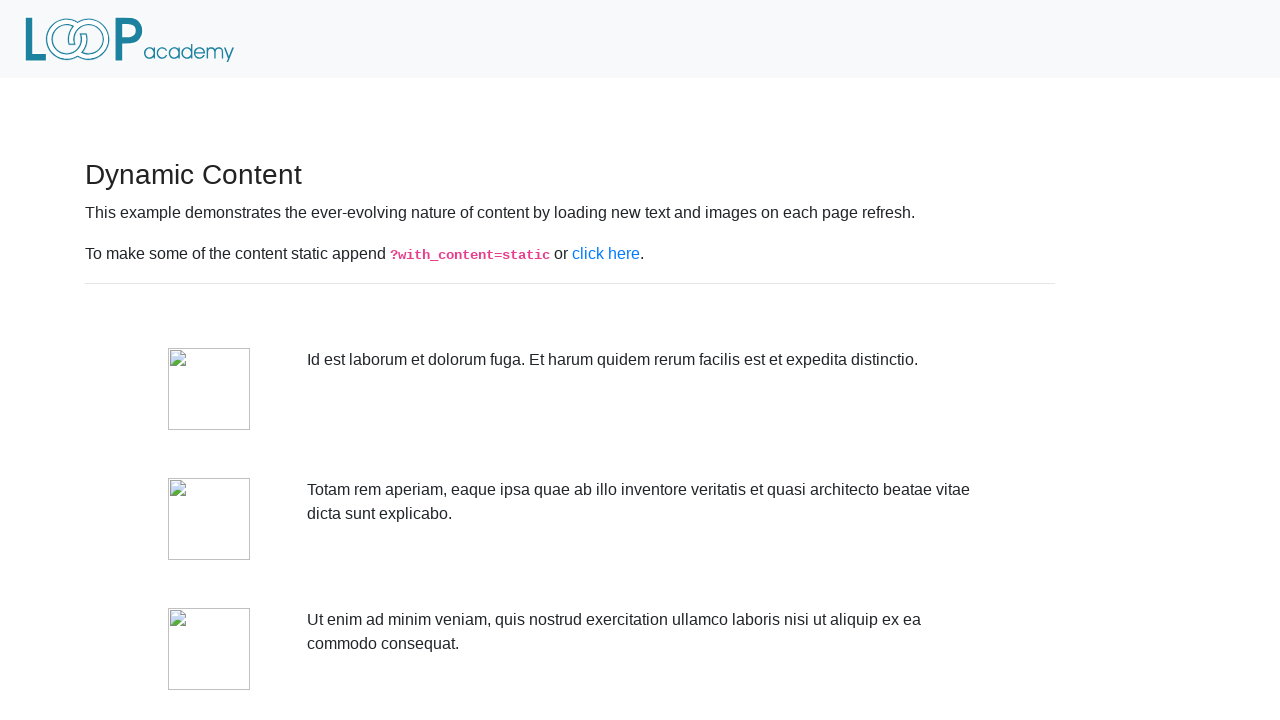

Verified image 0 source matches expected URL
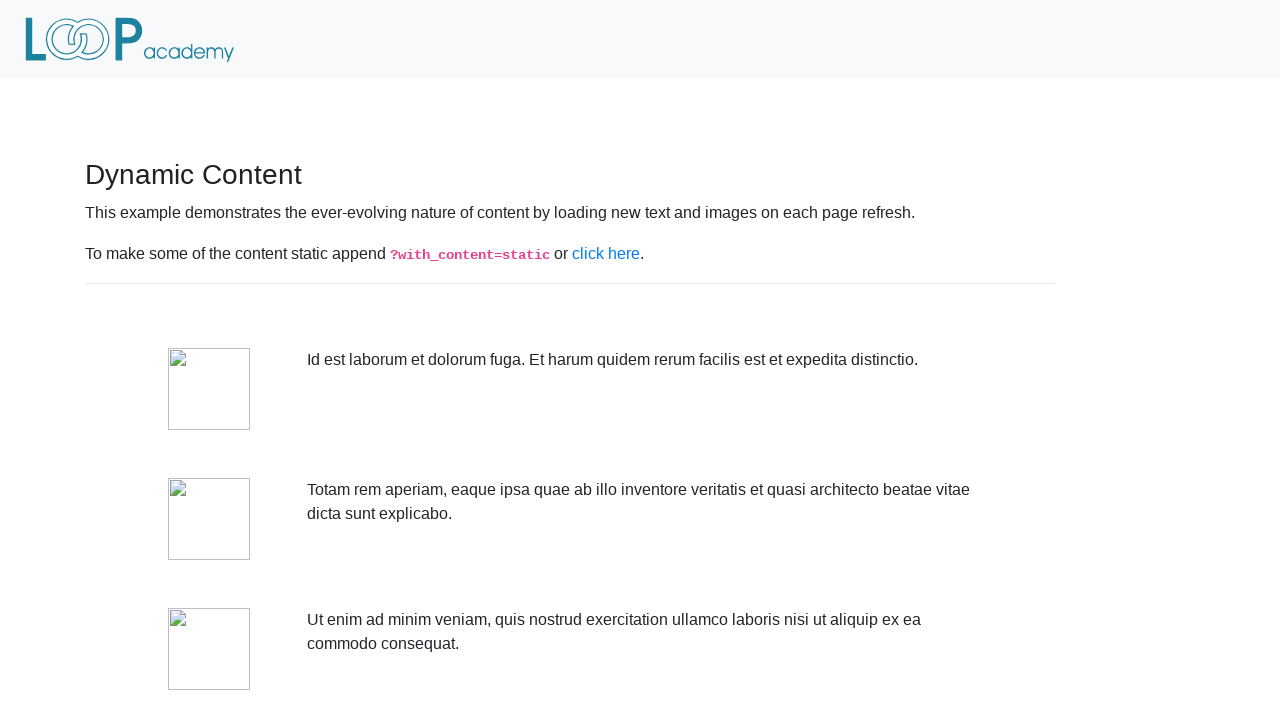

Retrieved text content from paragraph 0
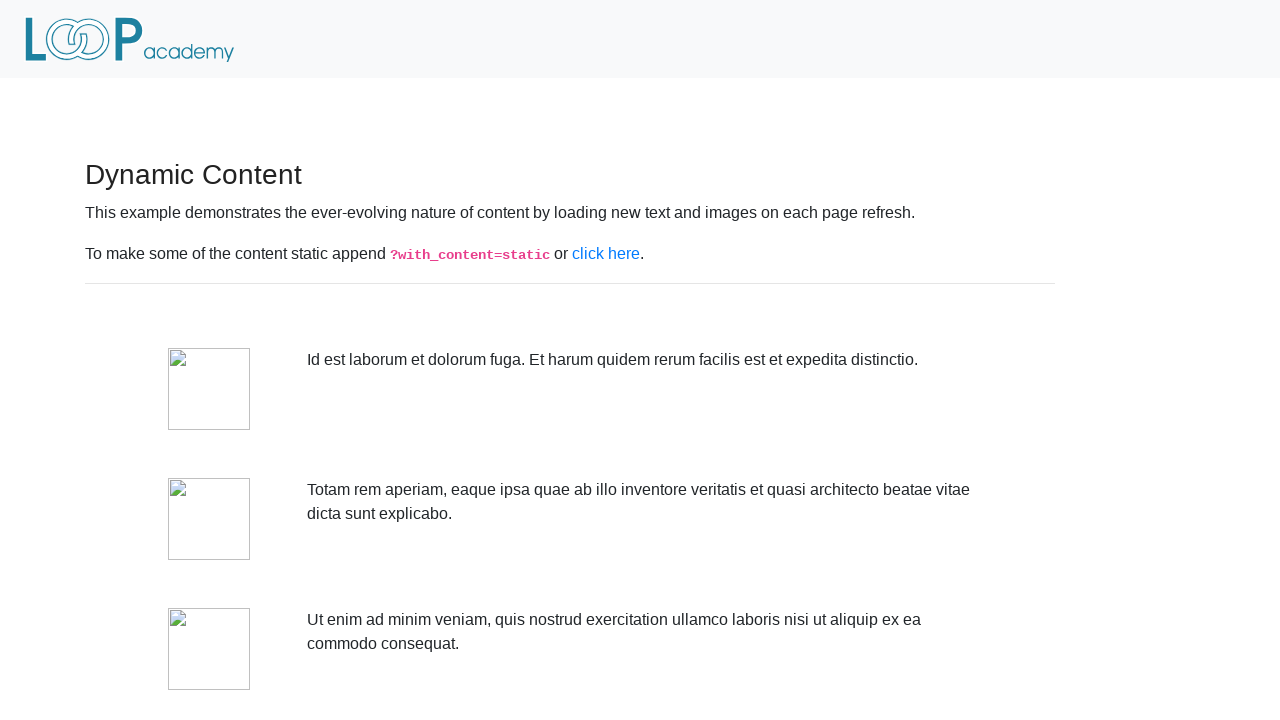

Verified paragraph 0 has sufficient text content (143 characters)
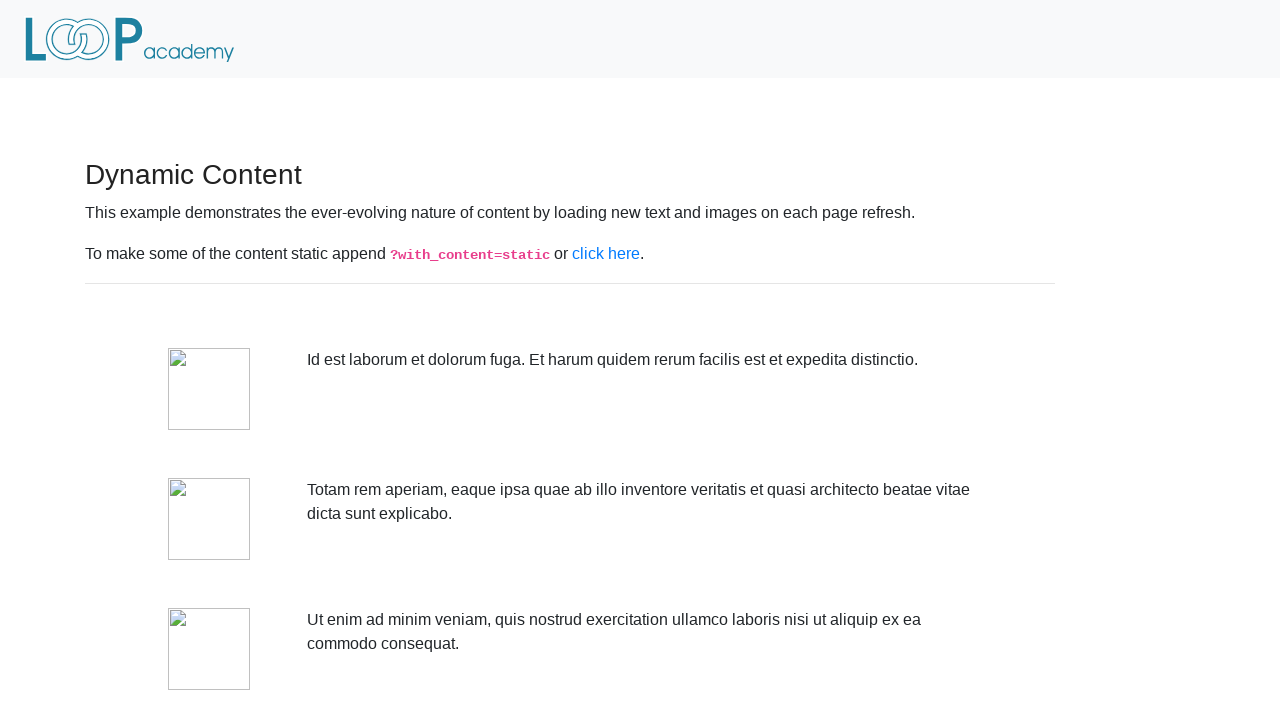

Located image in row 1
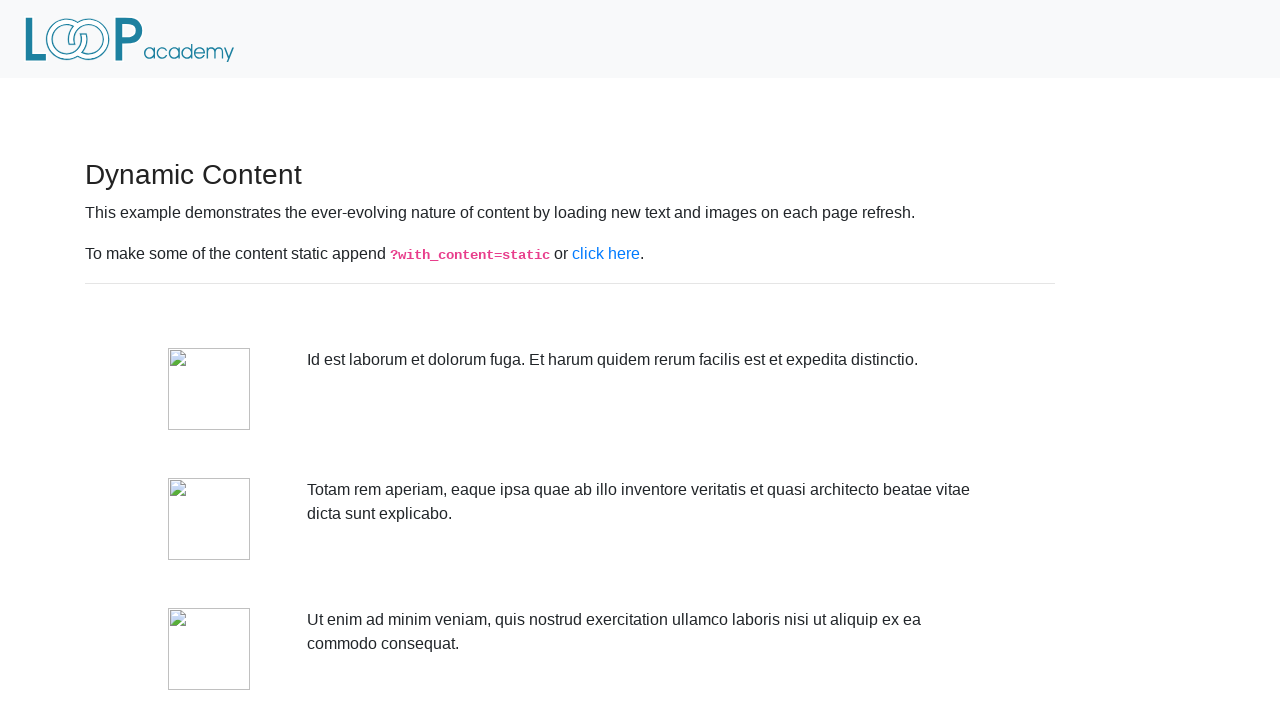

Retrieved image source for row 1: https://picsum.photos/200/300?random=2
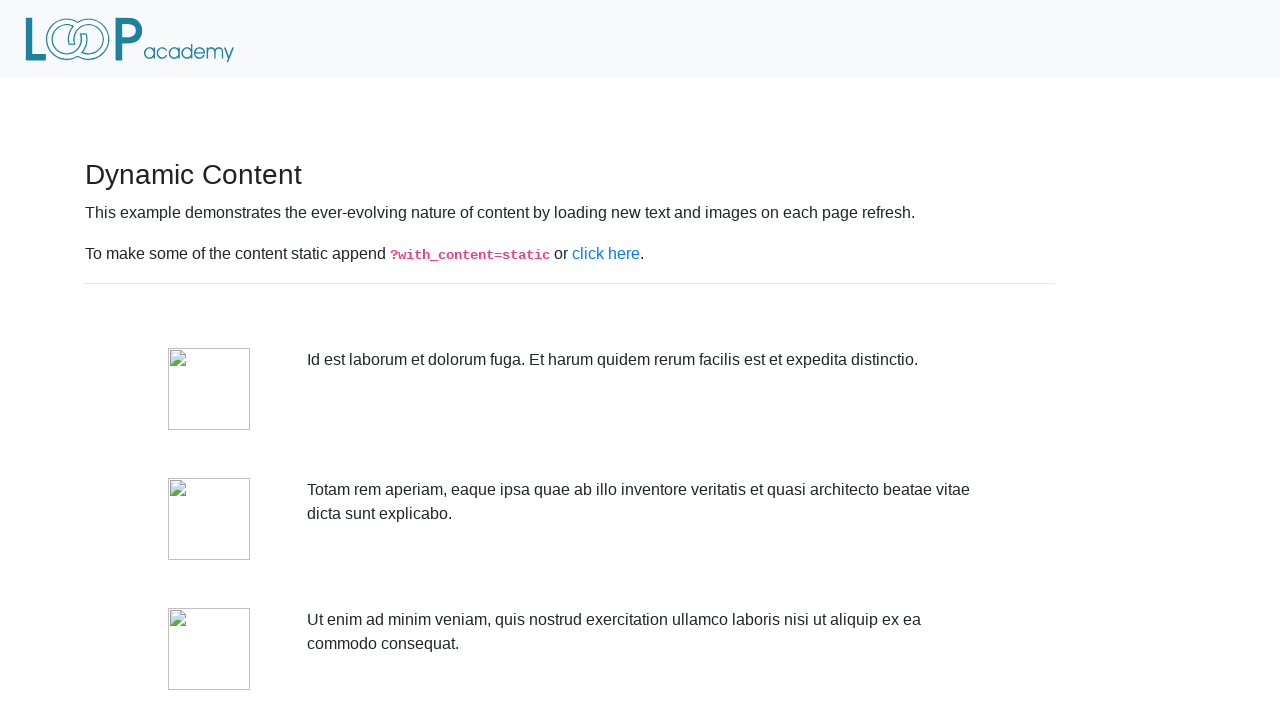

Verified image 1 source matches expected URL
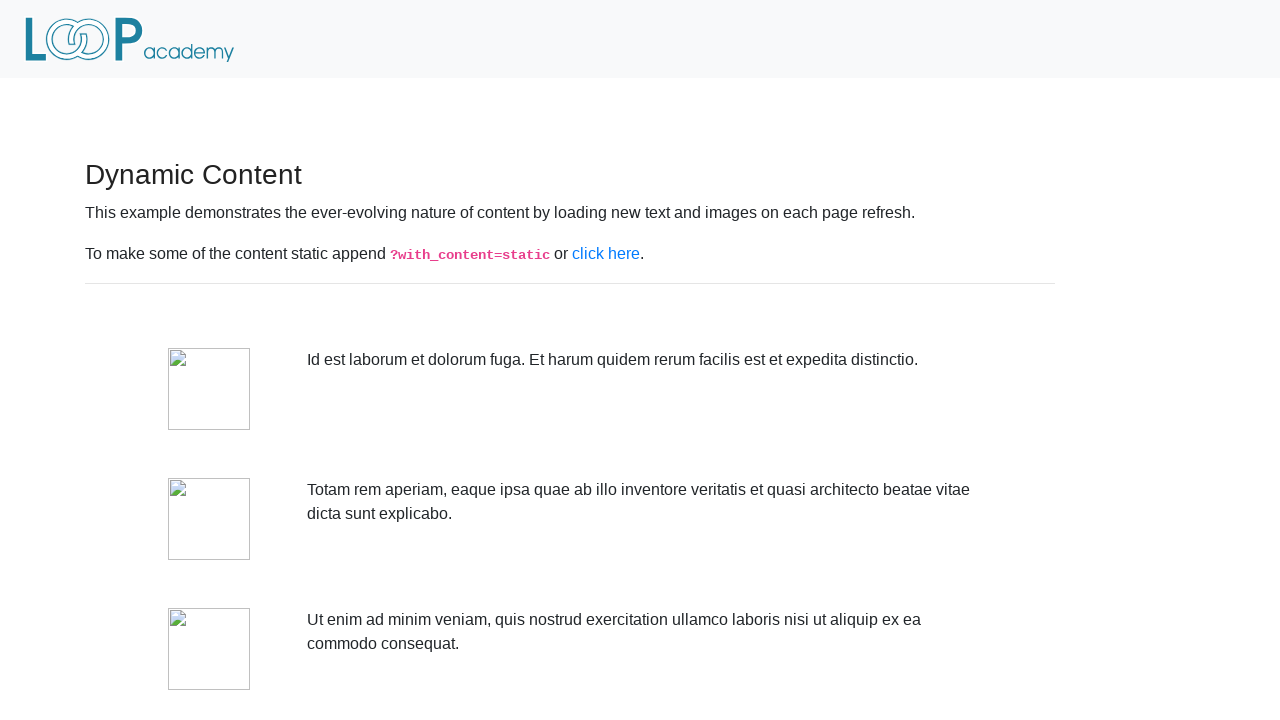

Retrieved text content from paragraph 1
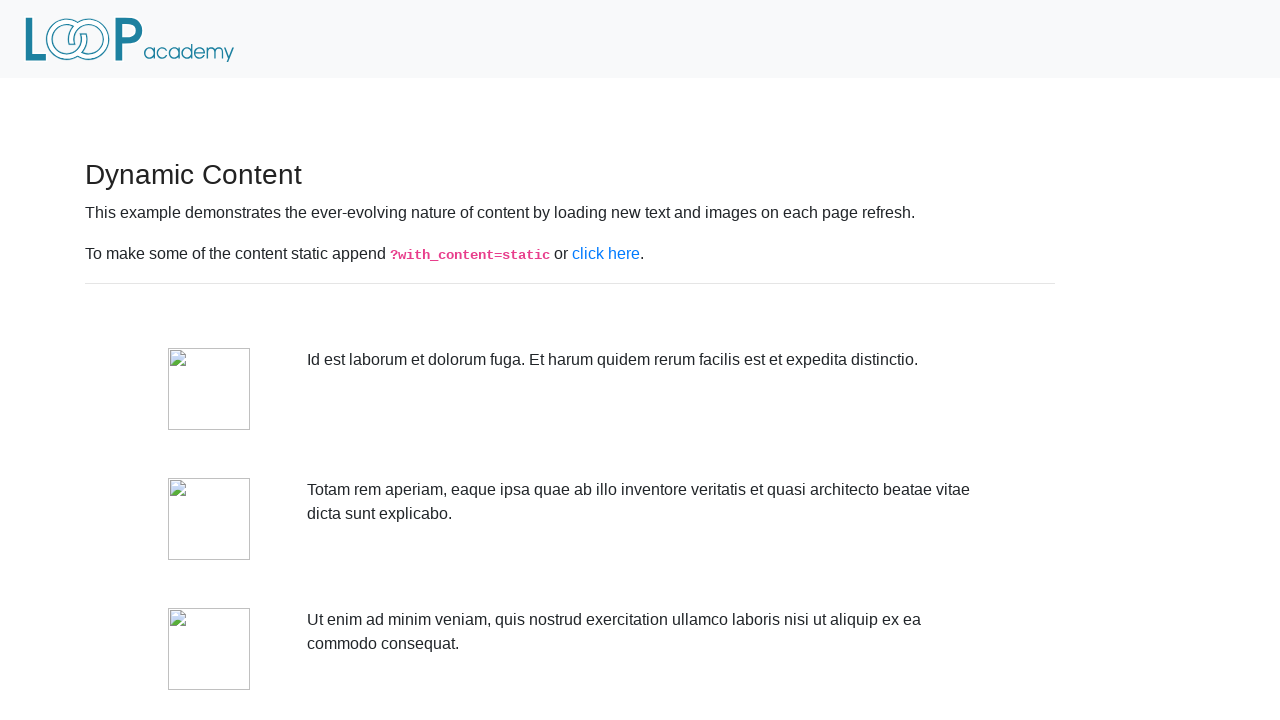

Verified paragraph 1 has sufficient text content (171 characters)
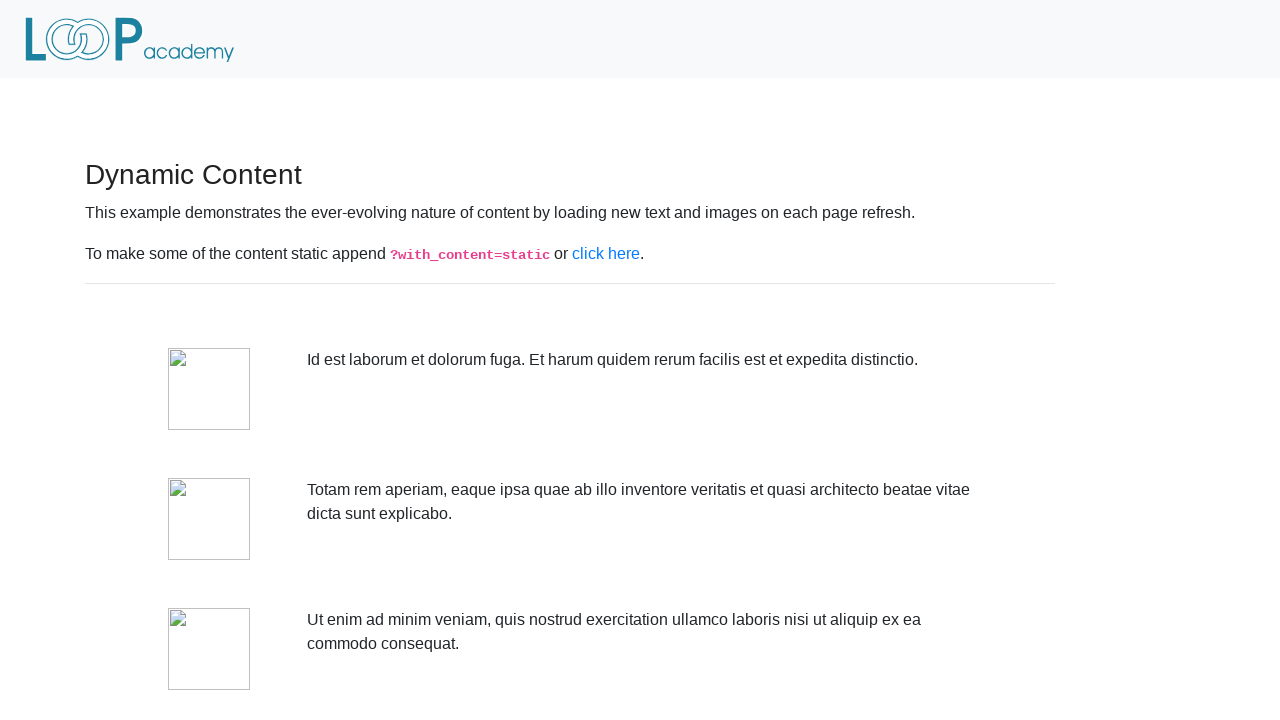

Located image in row 2
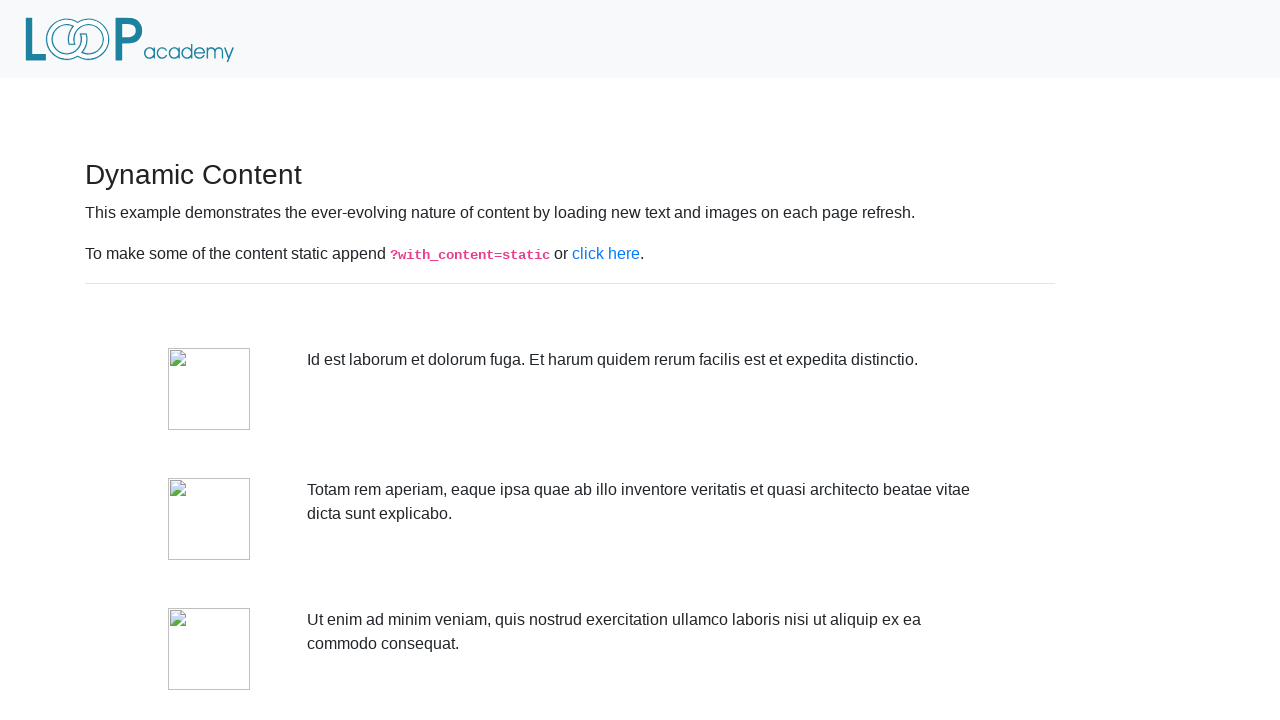

Retrieved image source for row 2: https://picsum.photos/200/300?random=3
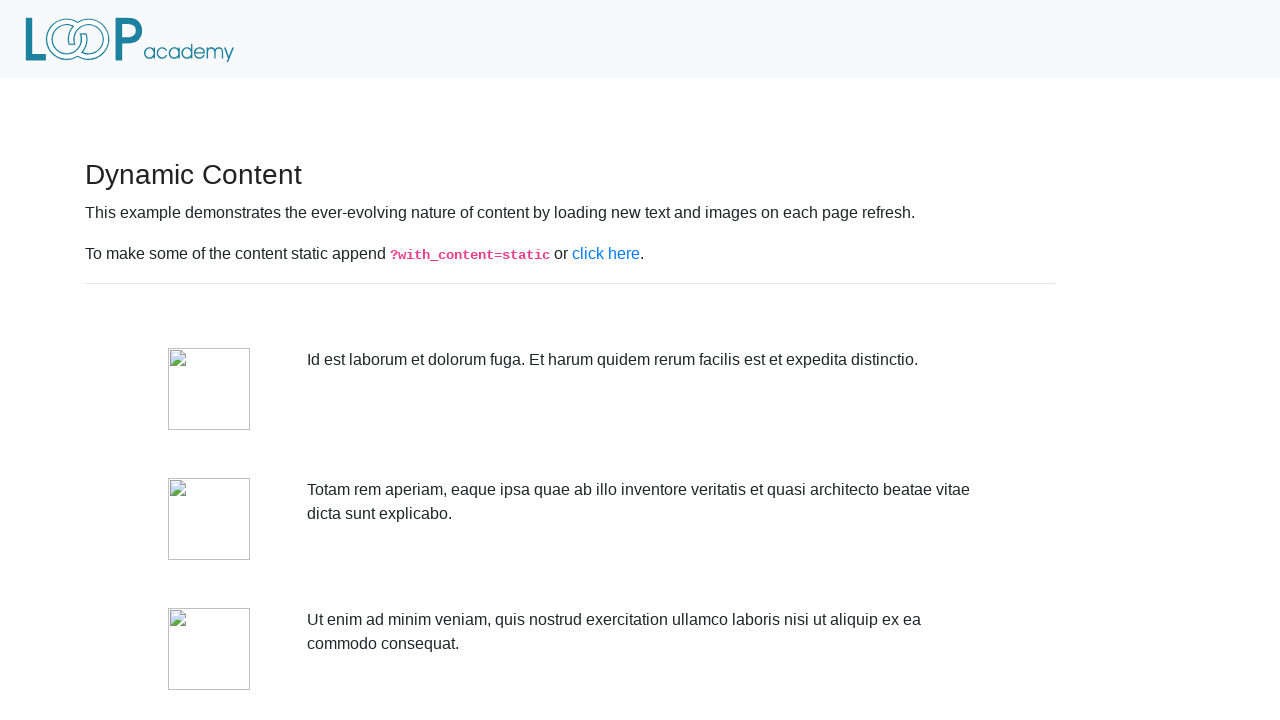

Verified image 2 source matches expected URL
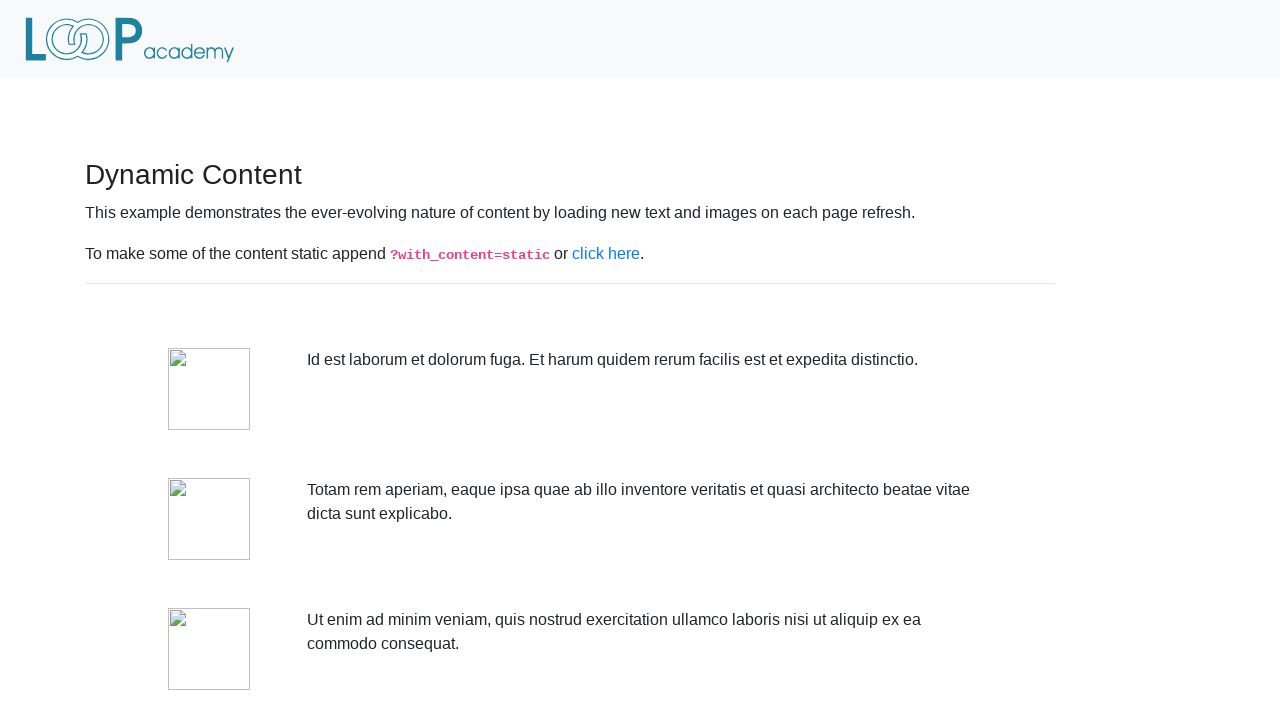

Retrieved text content from paragraph 2
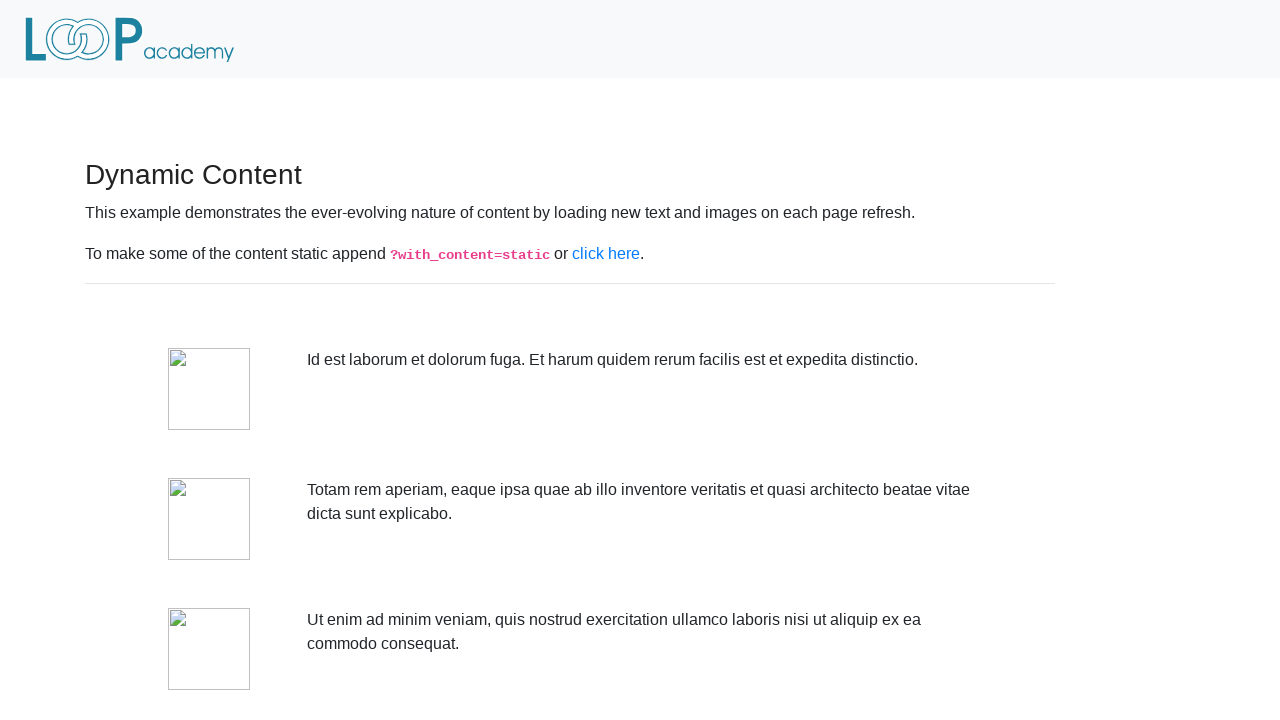

Verified paragraph 2 has sufficient text content (161 characters)
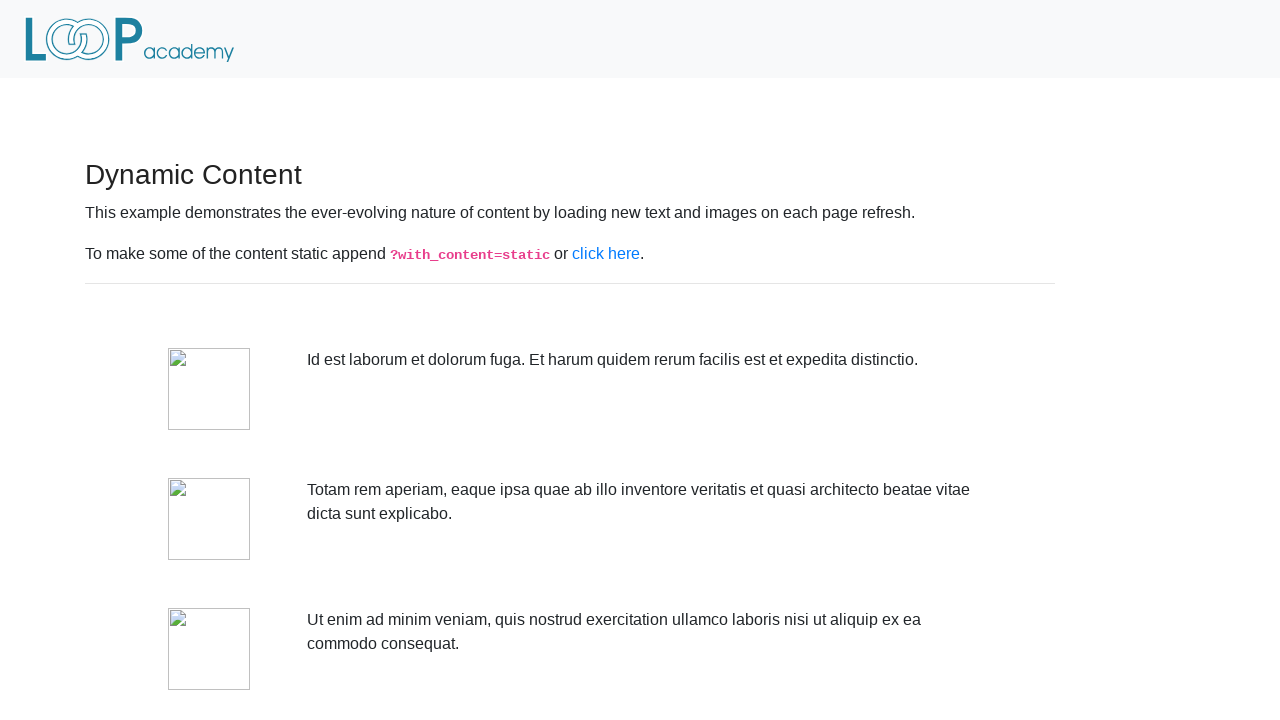

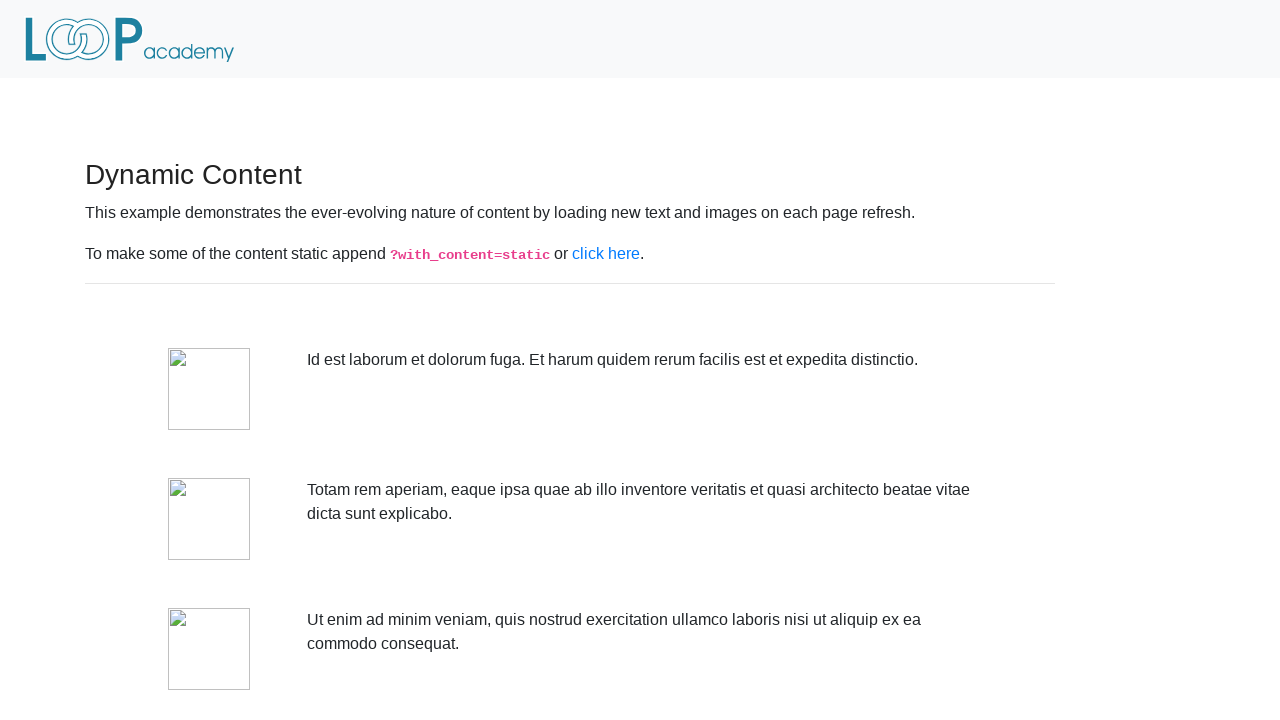